Navigates to the Interactions category, then clicks on the Sortable submenu item and verifies the page loads correctly

Starting URL: https://demoqa.com/

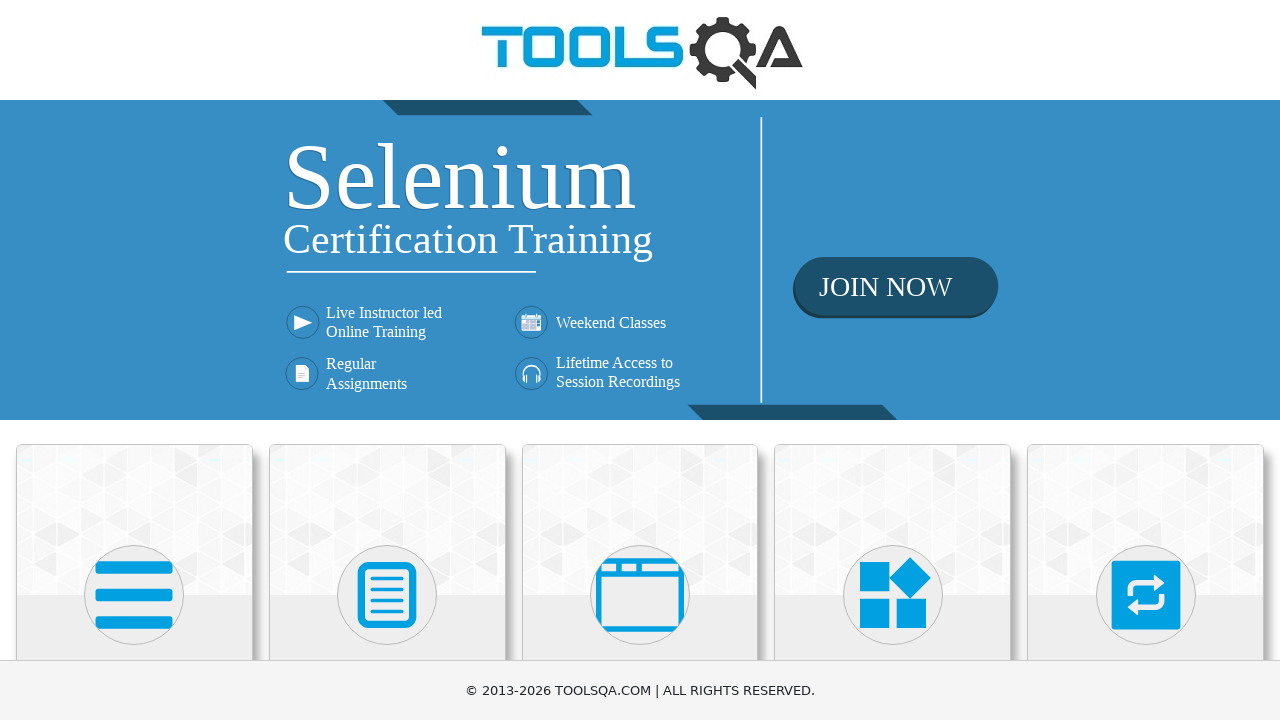

Clicked on Interactions category card at (1146, 520) on div.card:has-text('Interactions')
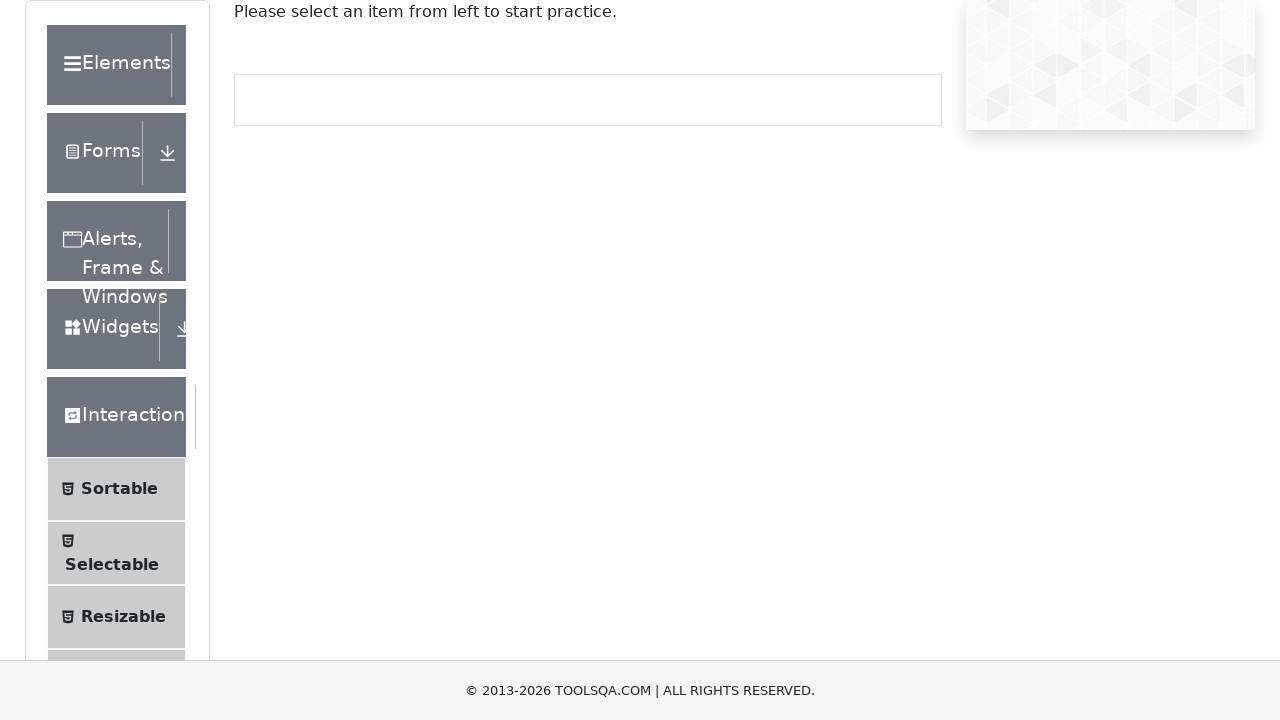

Left panel loaded
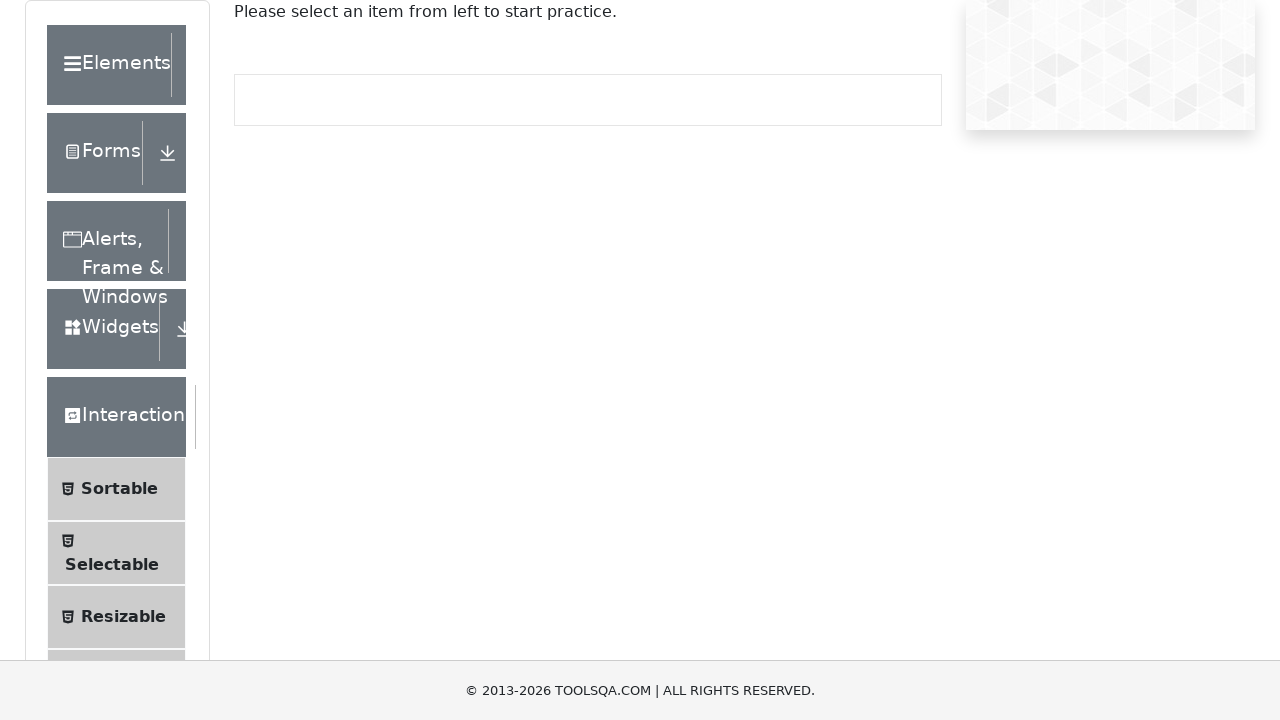

Clicked on Sortable submenu item at (119, 489) on span.text:has-text('Sortable')
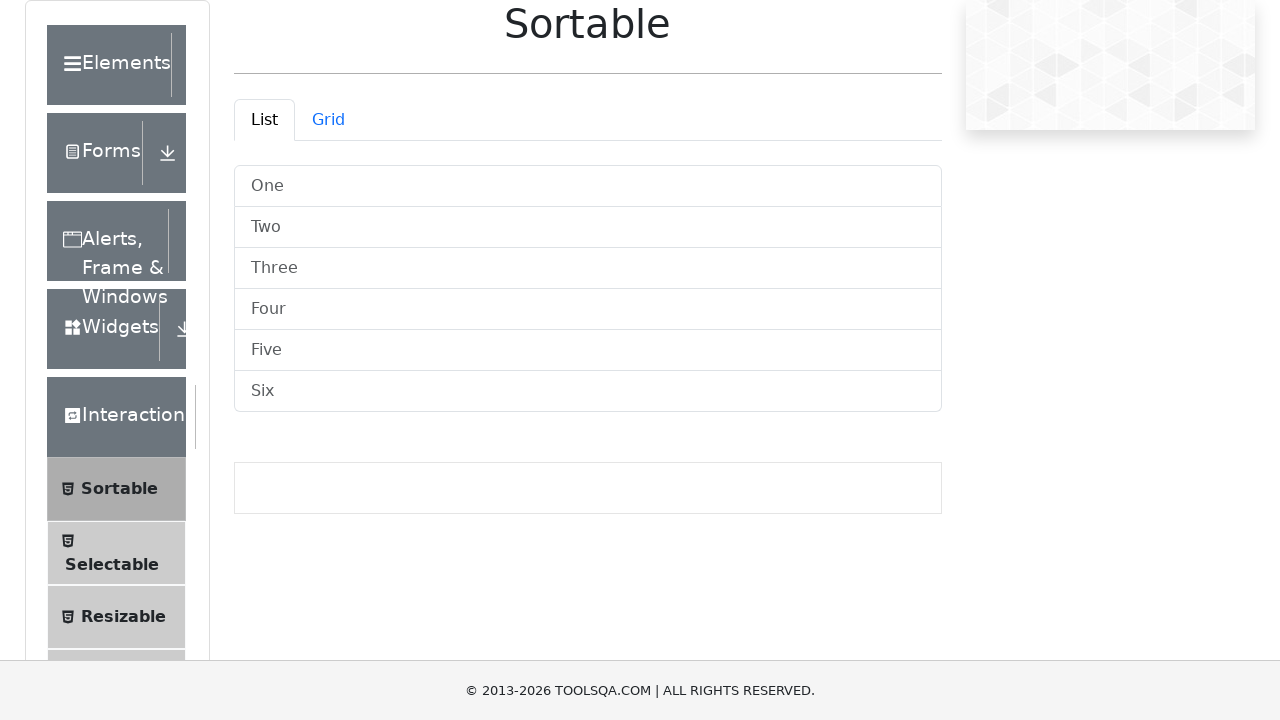

Verified Sortable page title loaded successfully
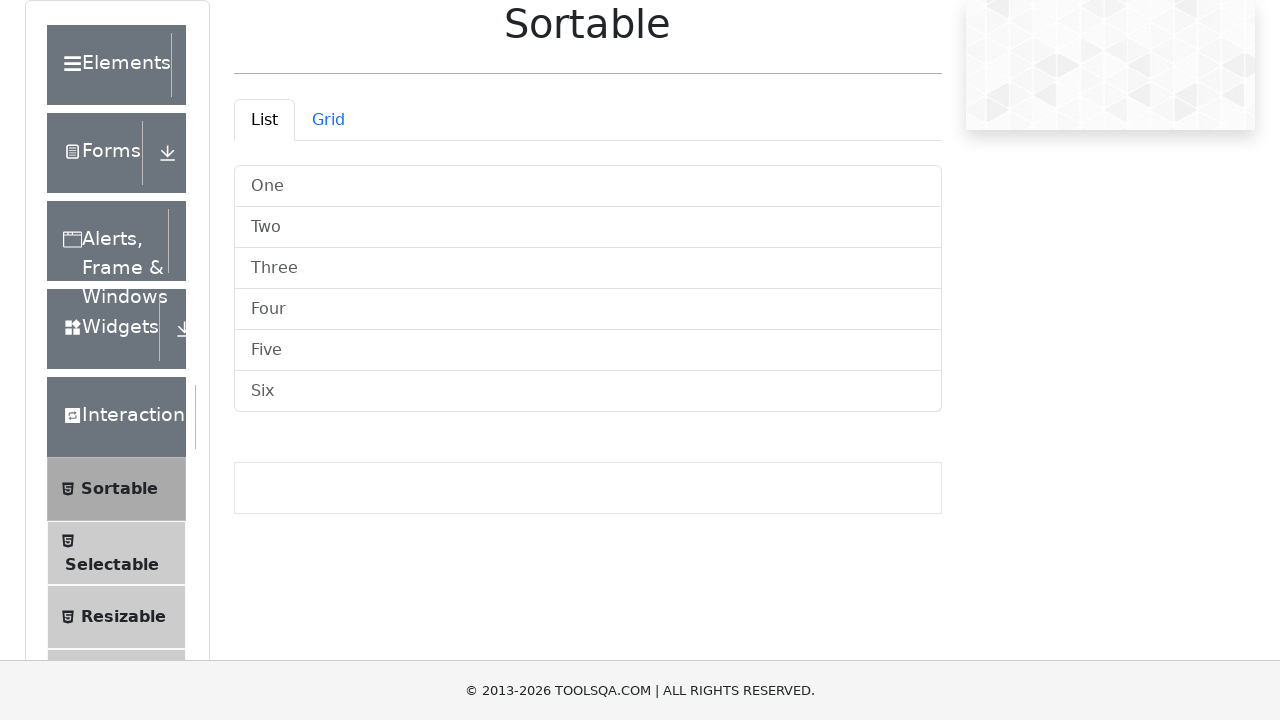

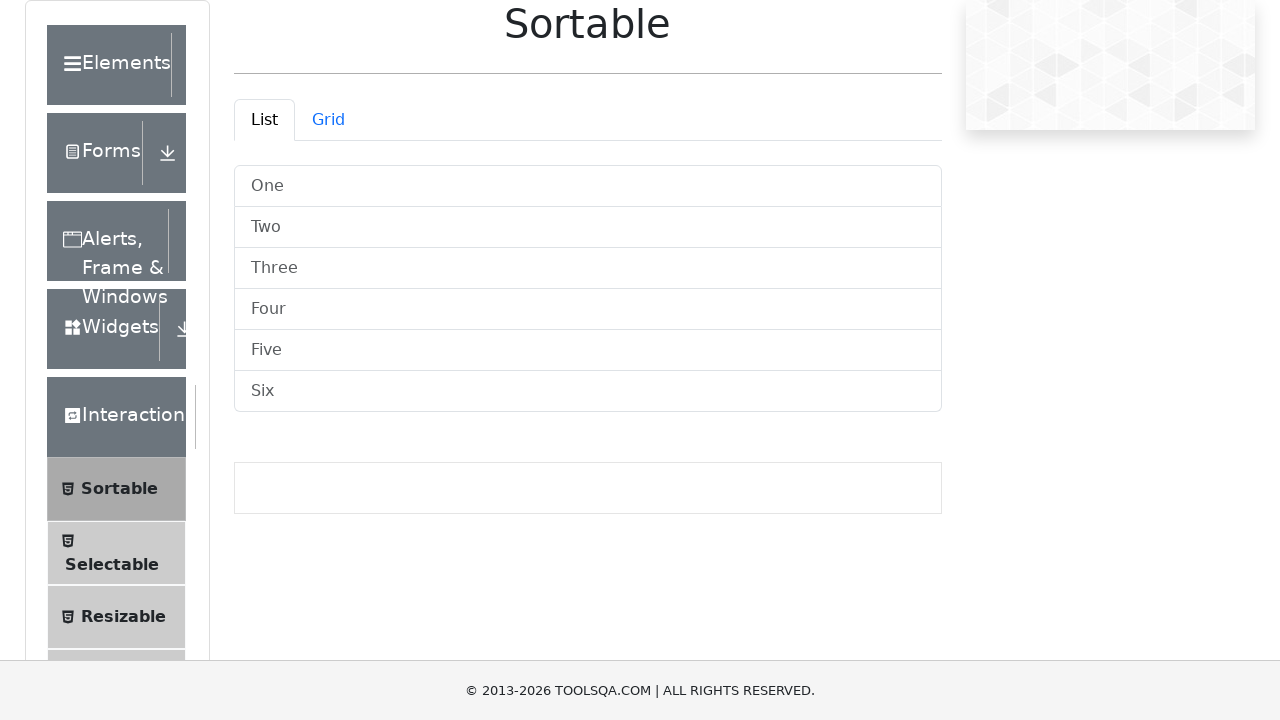